Tests clicking the next button in Press Releases carousel

Starting URL: https://www.lazada.com/en/

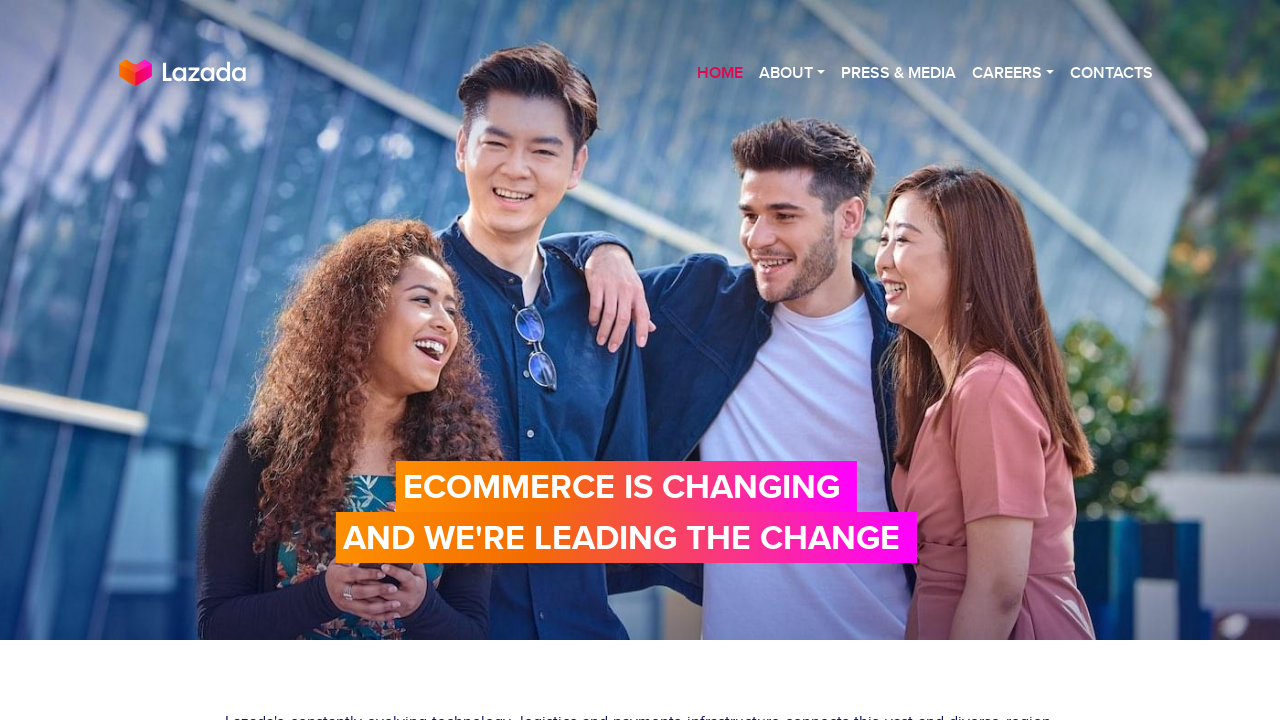

Clicked on Press & Media navigation link at (899, 73) on xpath=//div[@id='first']//ul[@class='nav navbar-nav semi-bold text-right']//li[3
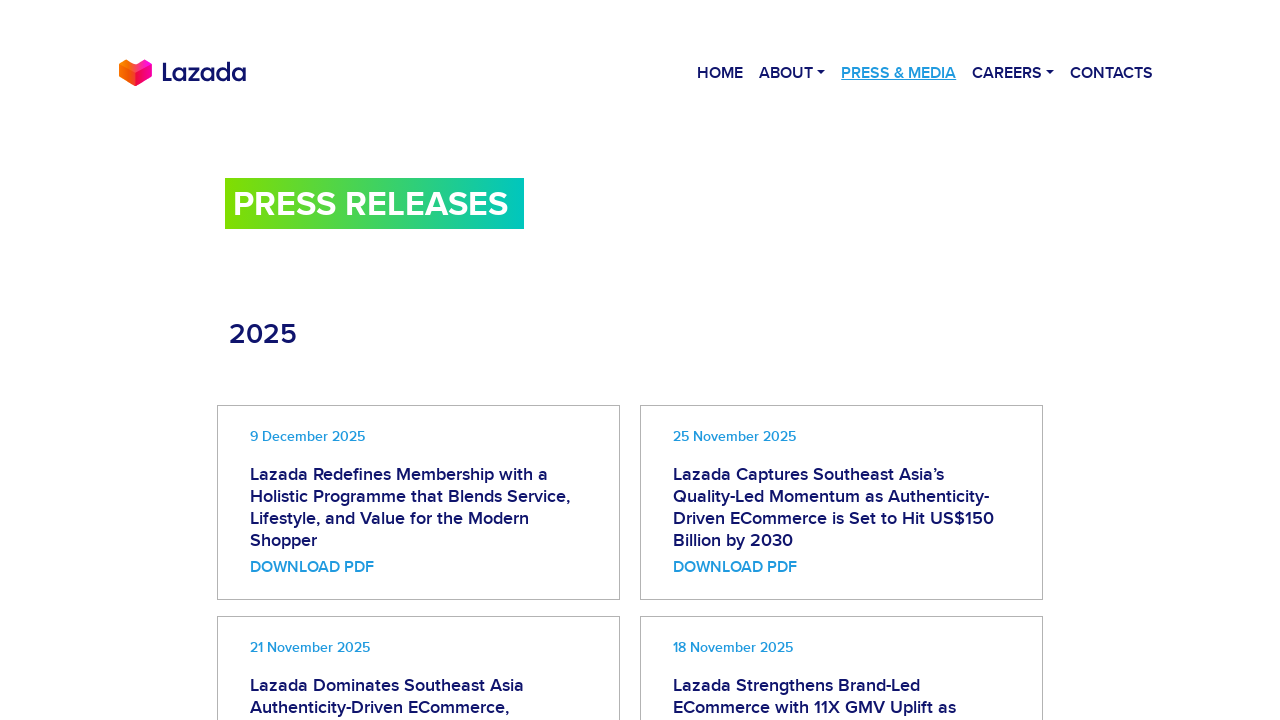

Clicked next button in Press Releases carousel at (816, 466) on xpath=//span[@class='carousel-control-next-icon carousel-control-next-icon-blue'
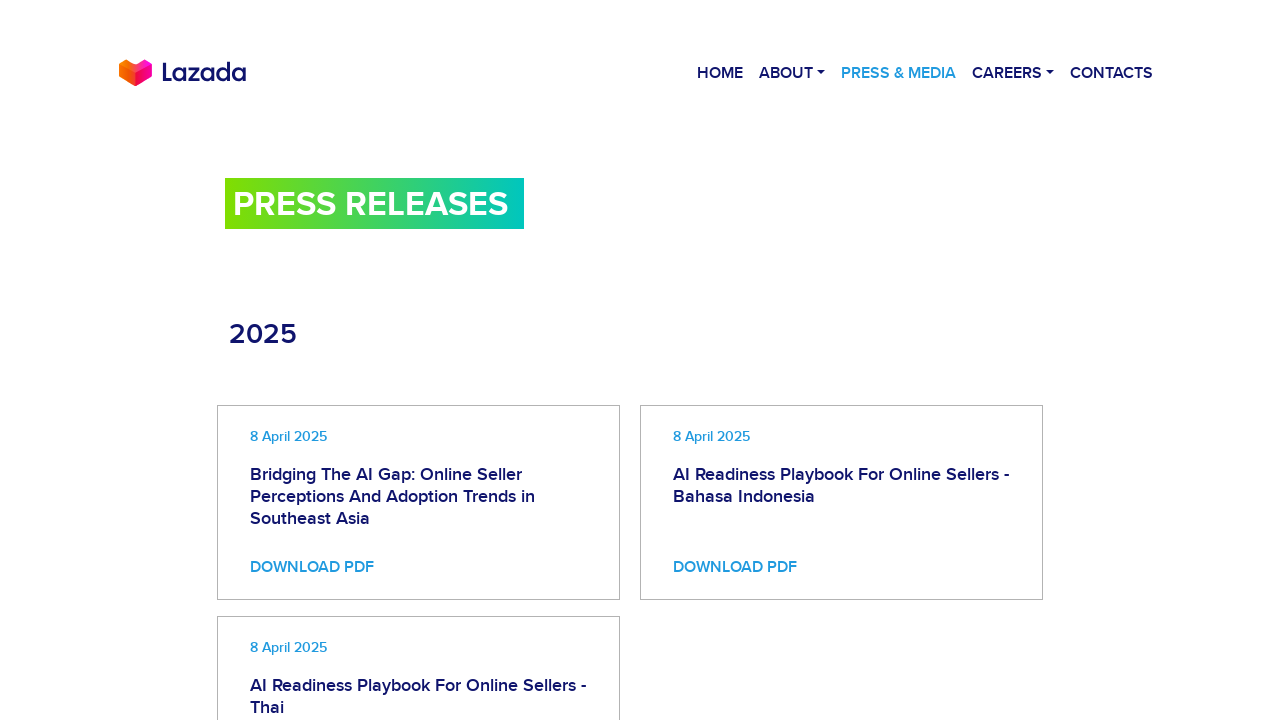

Next carousel page loaded with job text content
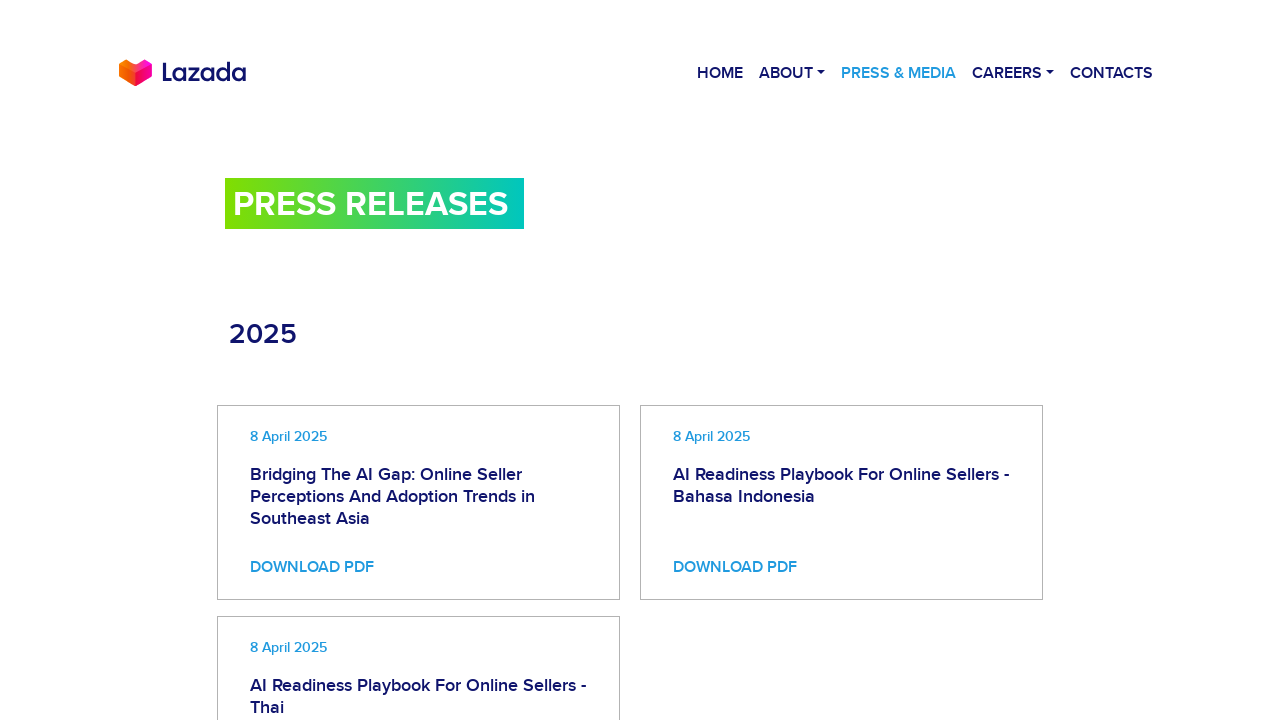

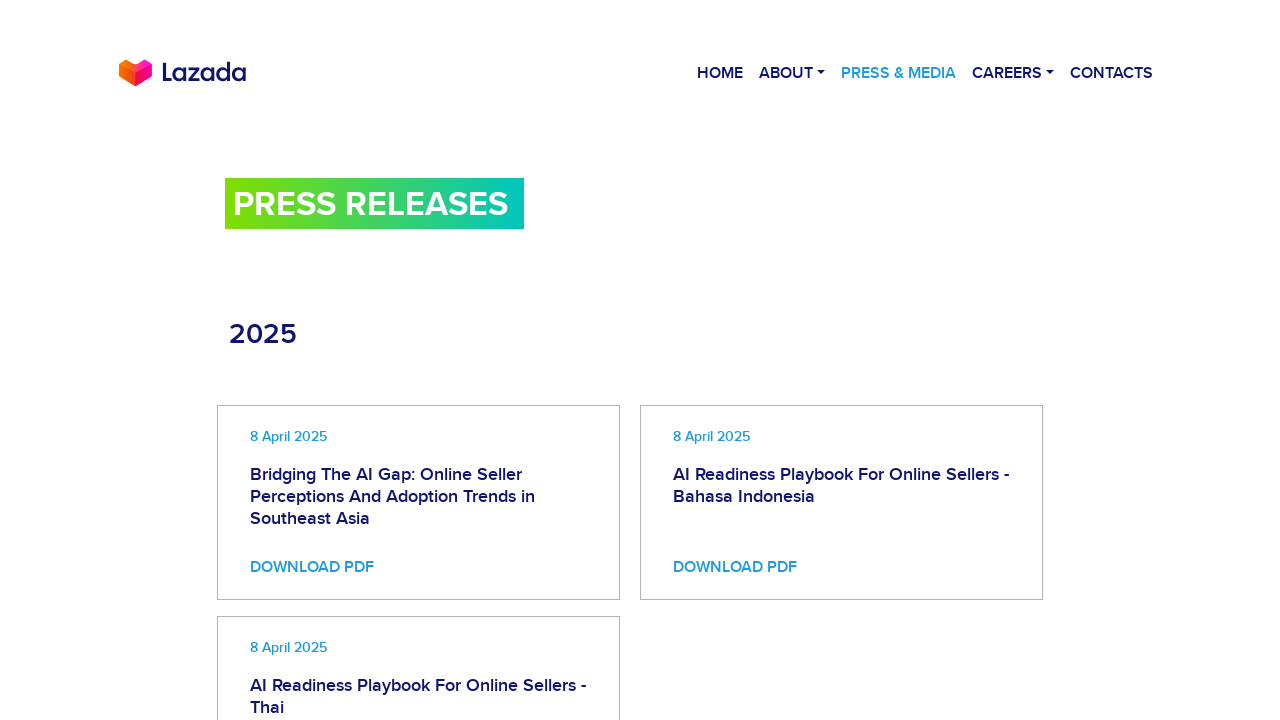